Tests finding unknown base value by entering 10 as percentage, x as base value, and 5 as result

Starting URL: http://www.calculator.net/

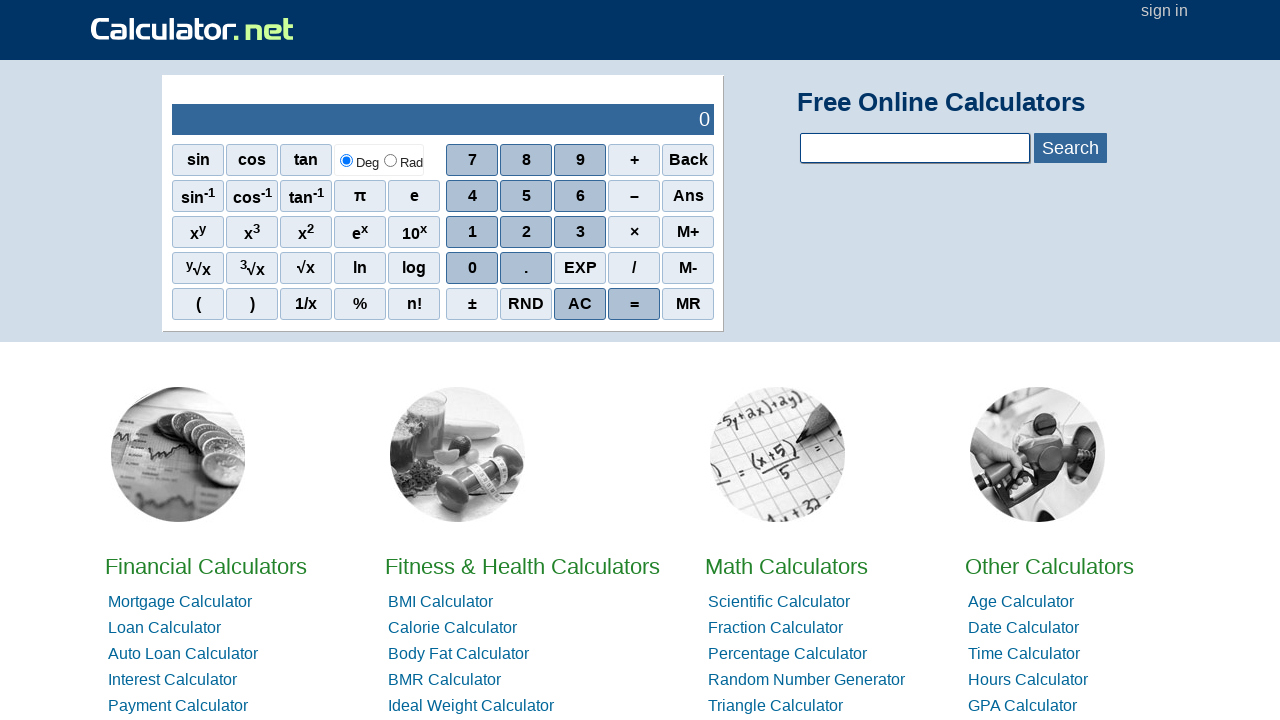

Clicked on Math Calculators at (786, 566) on xpath=//*[@id="homelistwrap"]/div[3]/div[2]/a
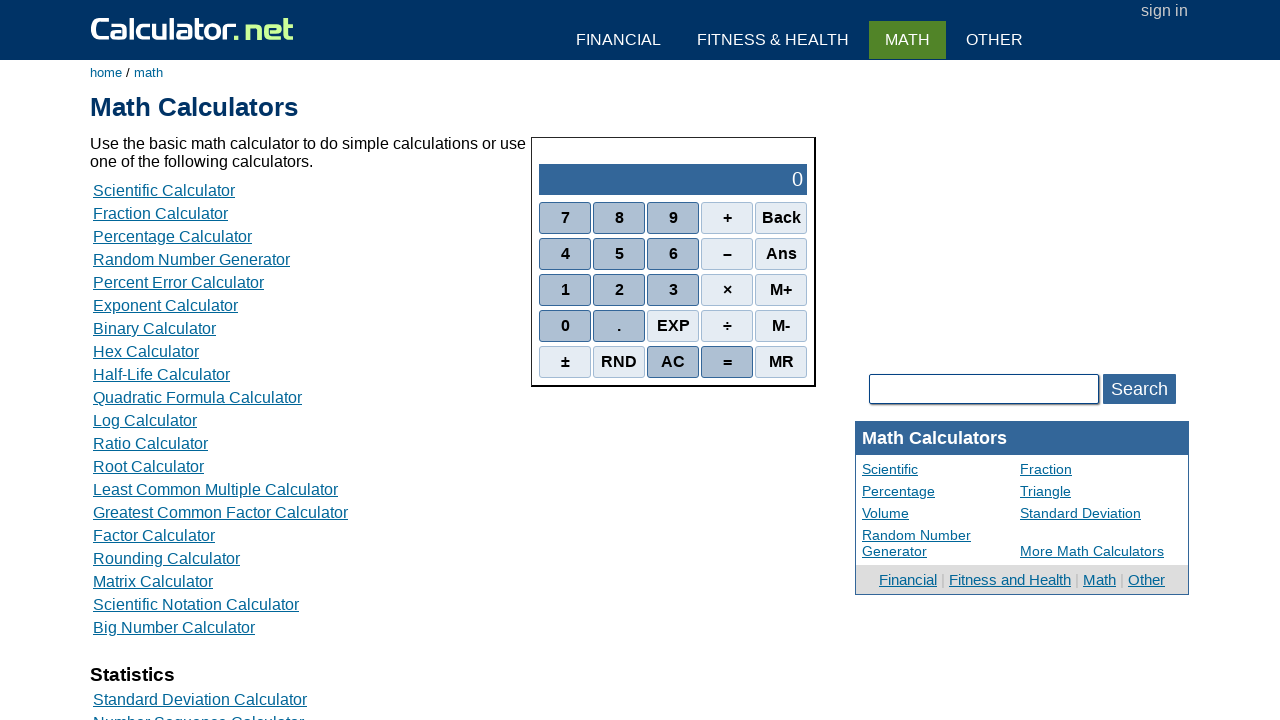

Clicked on Percent Calculators at (172, 236) on xpath=//*[@id="content"]/table[2]/tbody/tr/td/div[3]/a
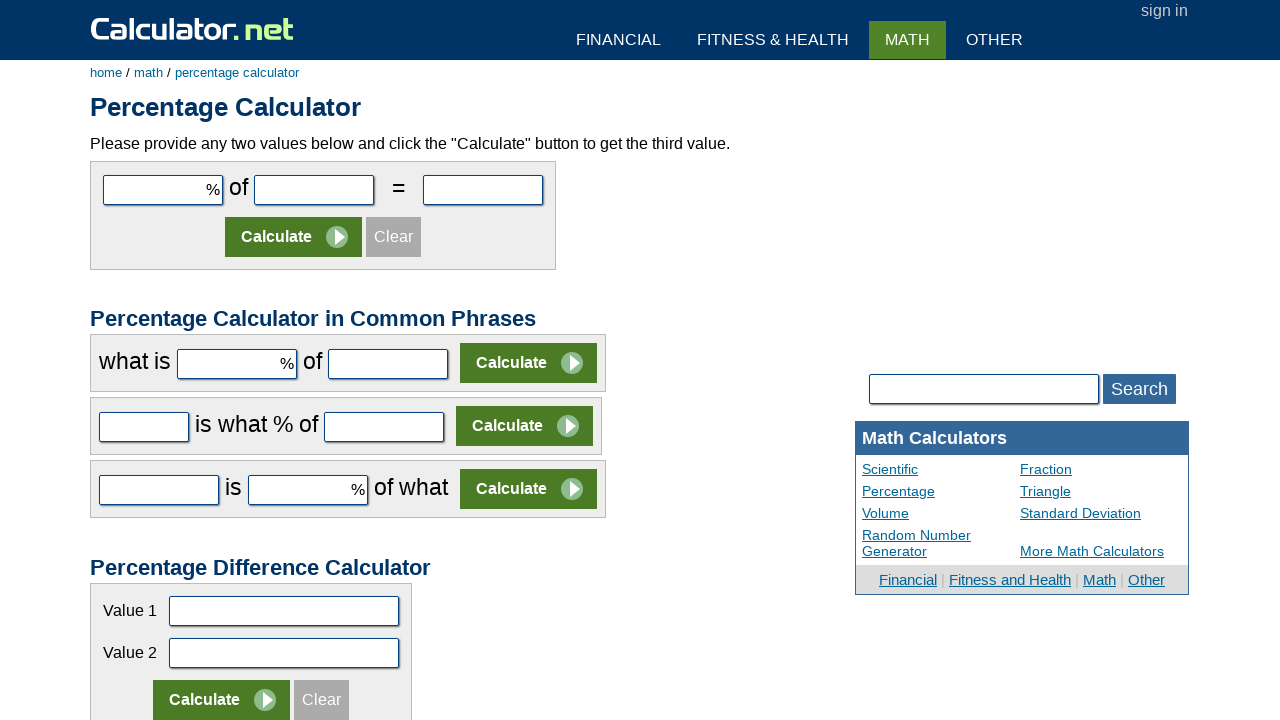

Entered 10 as percentage value in first field on #cpar1
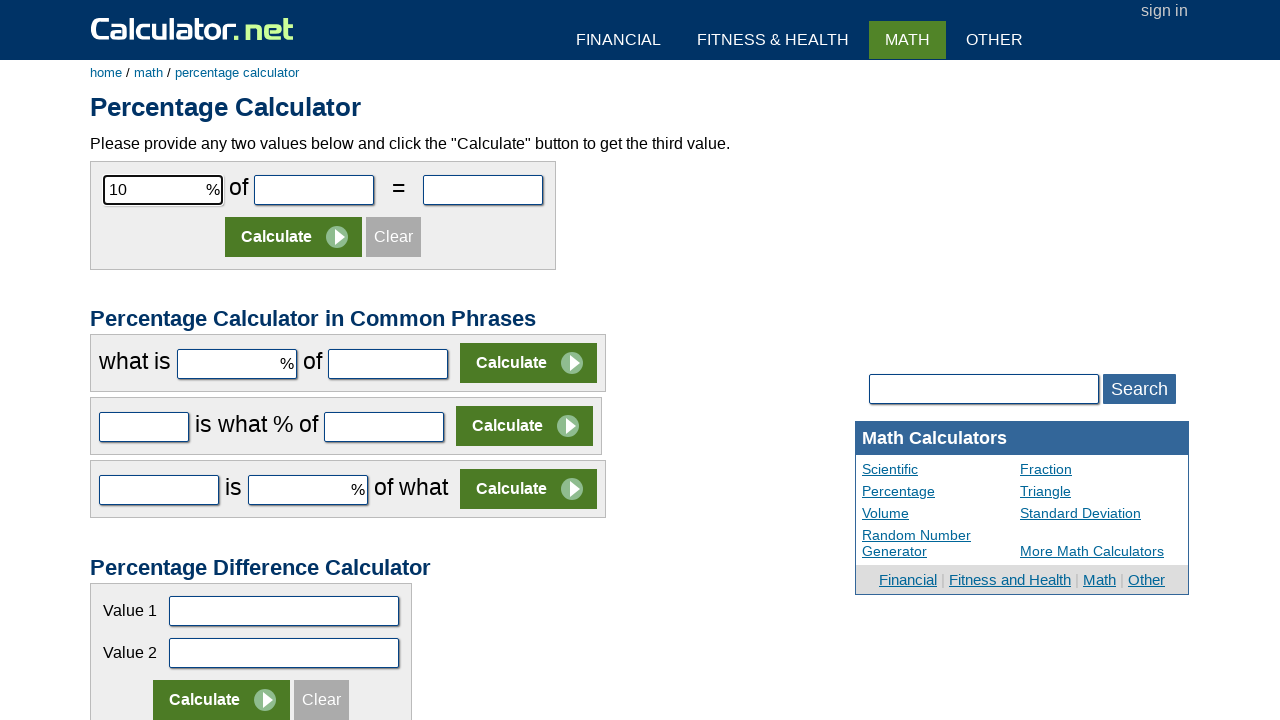

Entered 'x' as base value (unknown) in second field on #cpar2
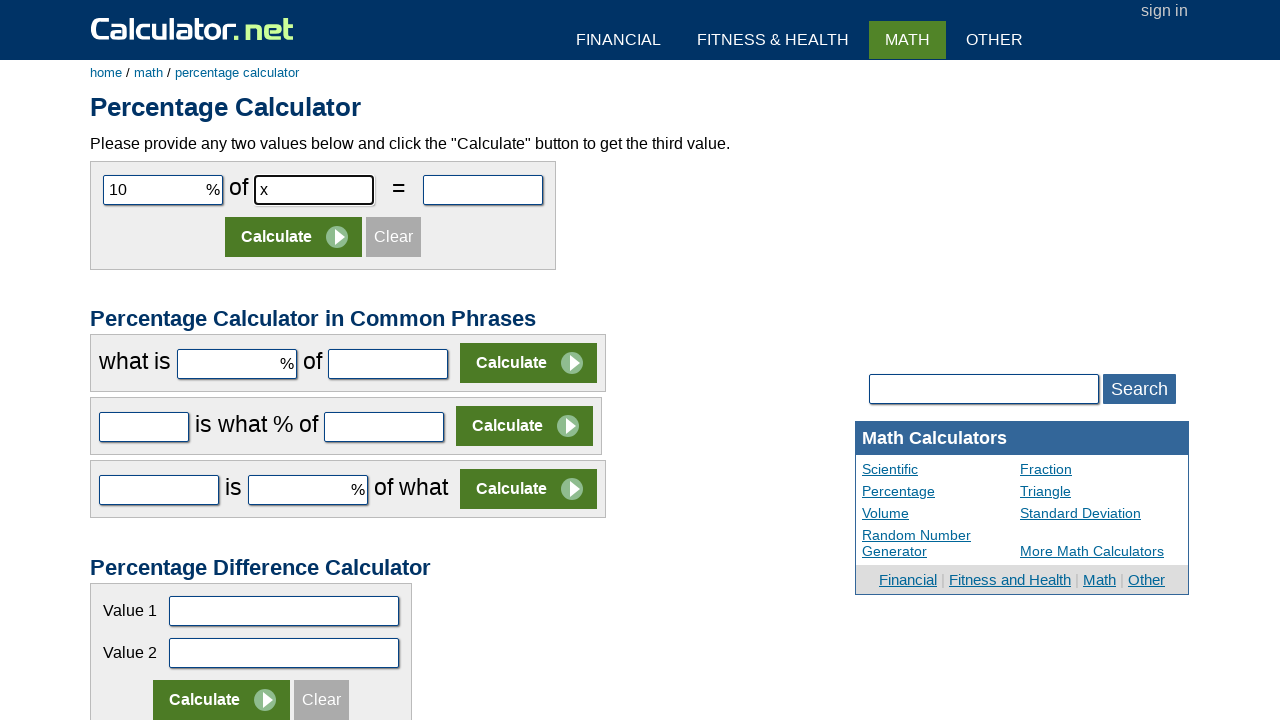

Entered 5 as result value in third field on #cpar3
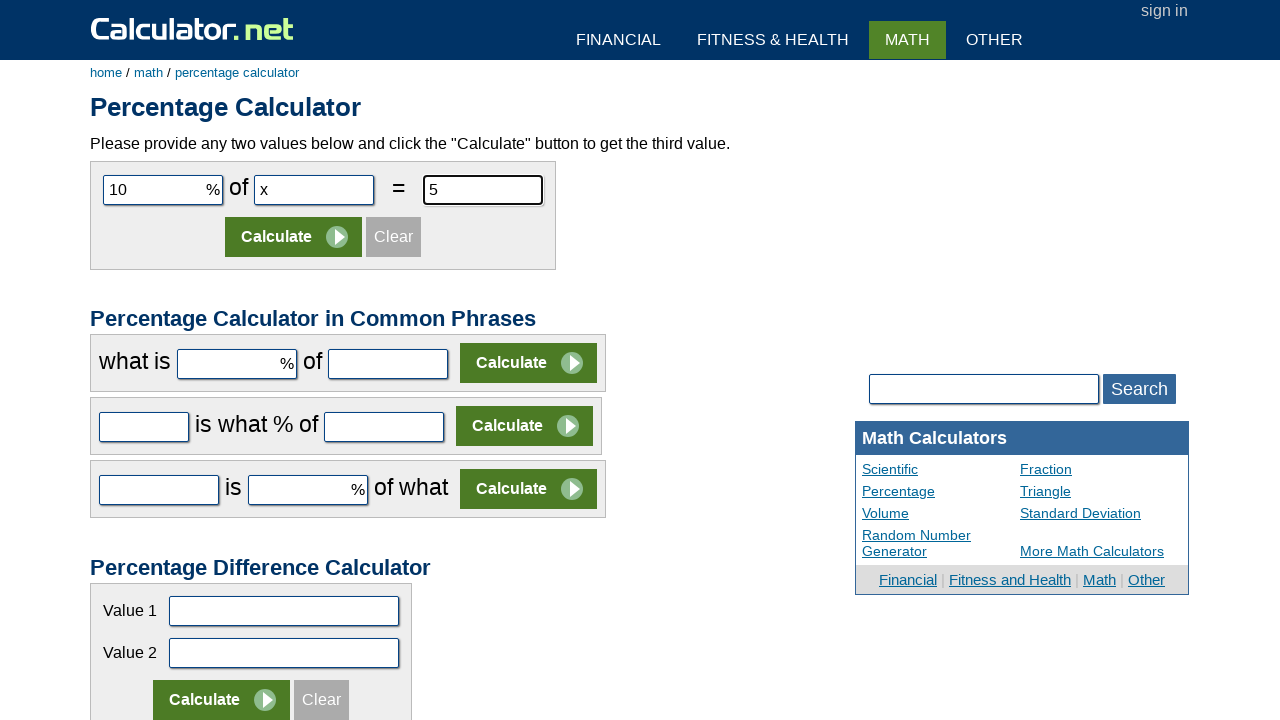

Clicked Calculate button to solve for unknown base value at (294, 237) on xpath=//*[@id="content"]/form[1]/table/tbody/tr[2]/td/input[2]
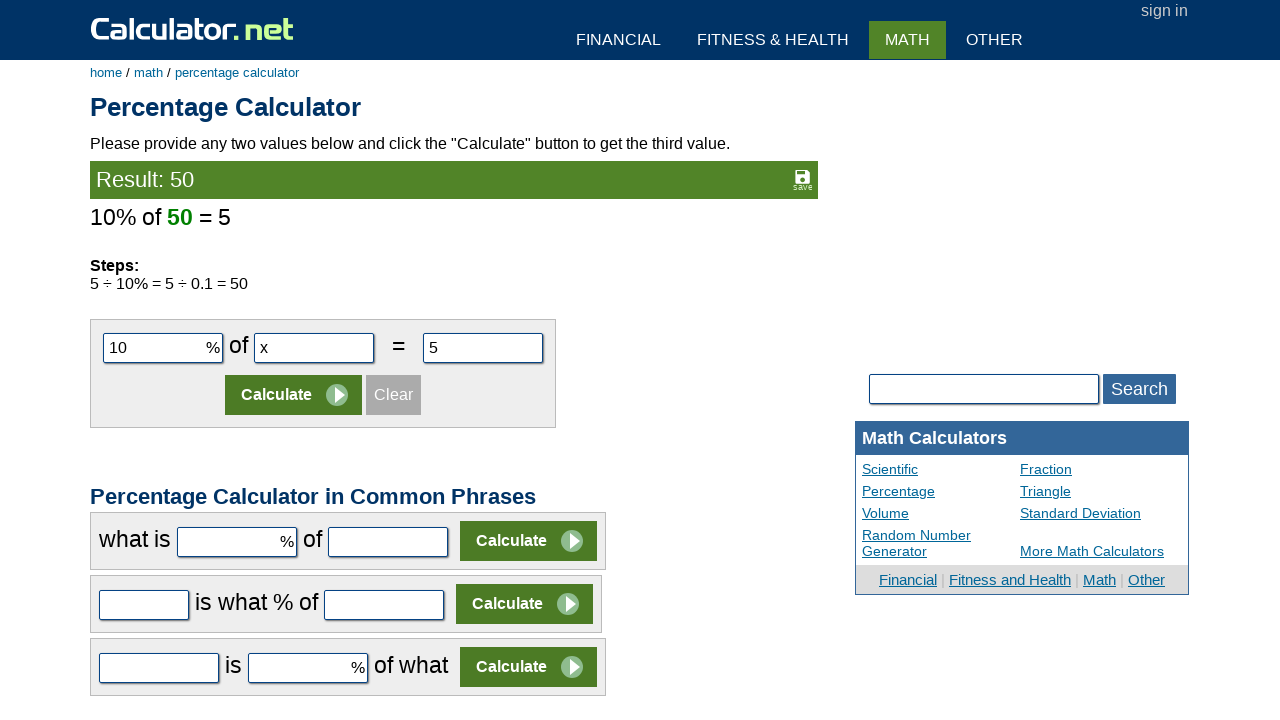

Result element loaded successfully
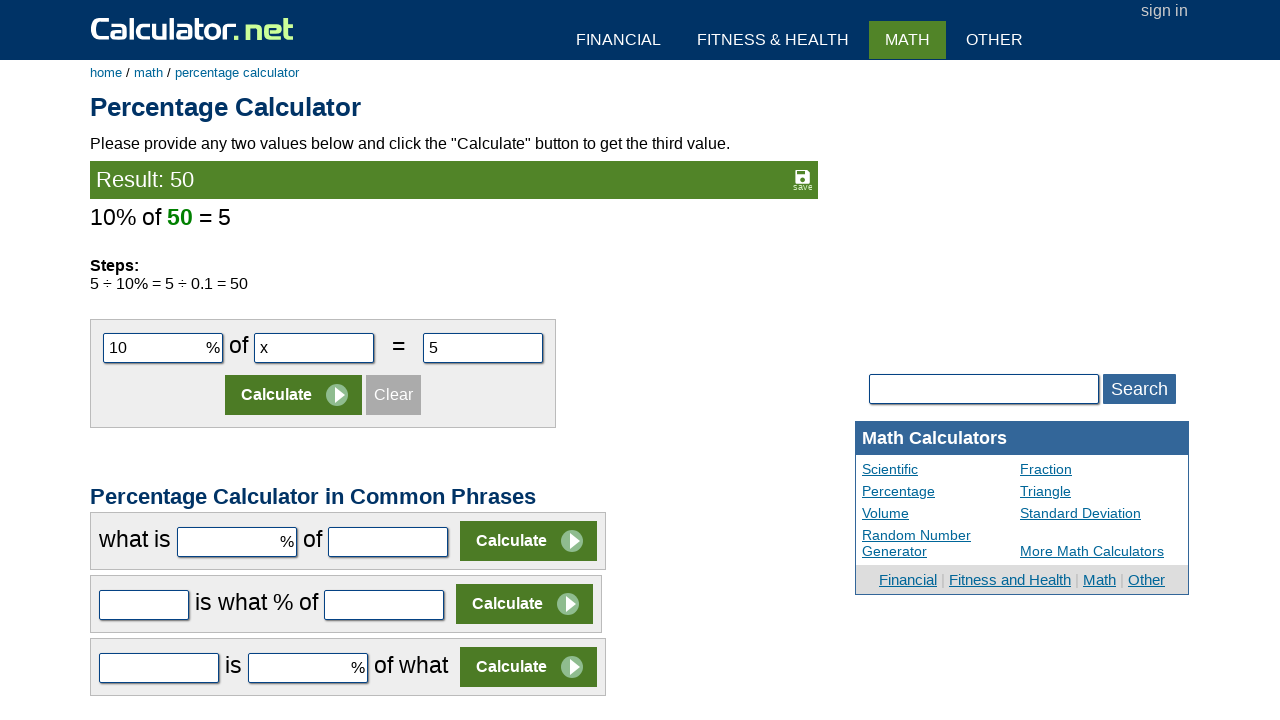

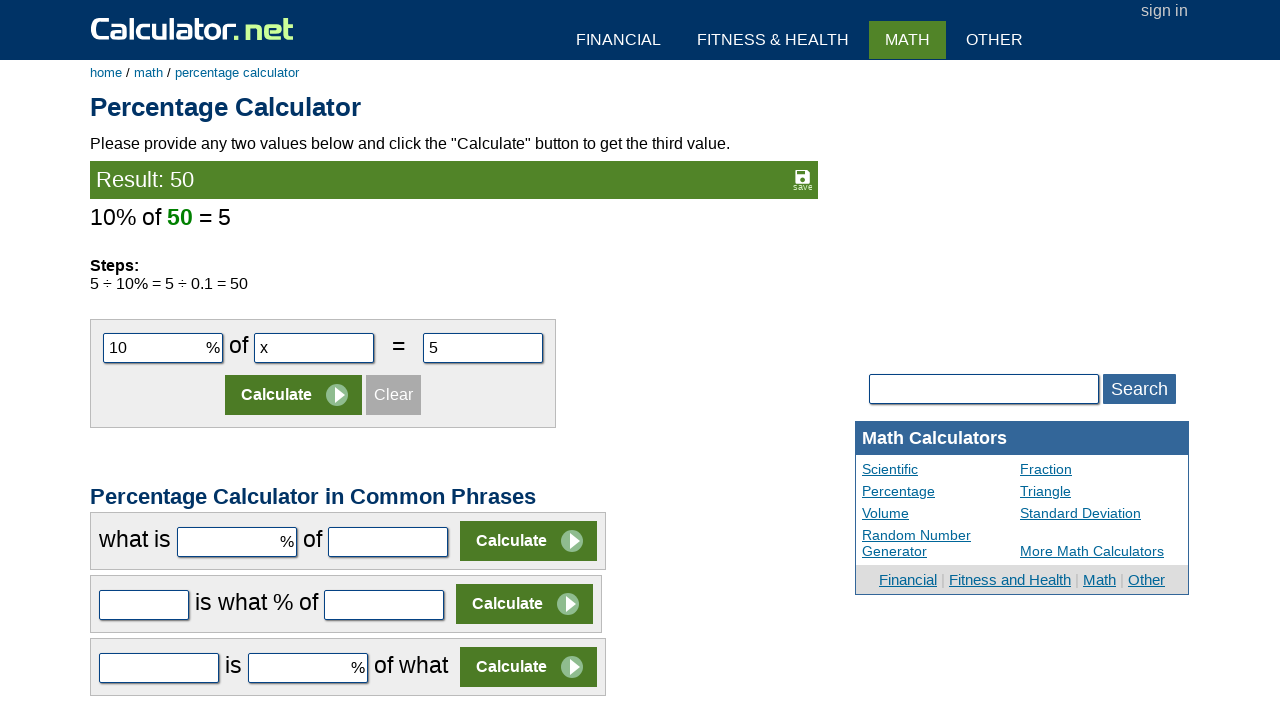